Navigates to a hotel booking site's registration page and clicks the terms and conditions checkbox

Starting URL: https://adactinhotelapp.com/

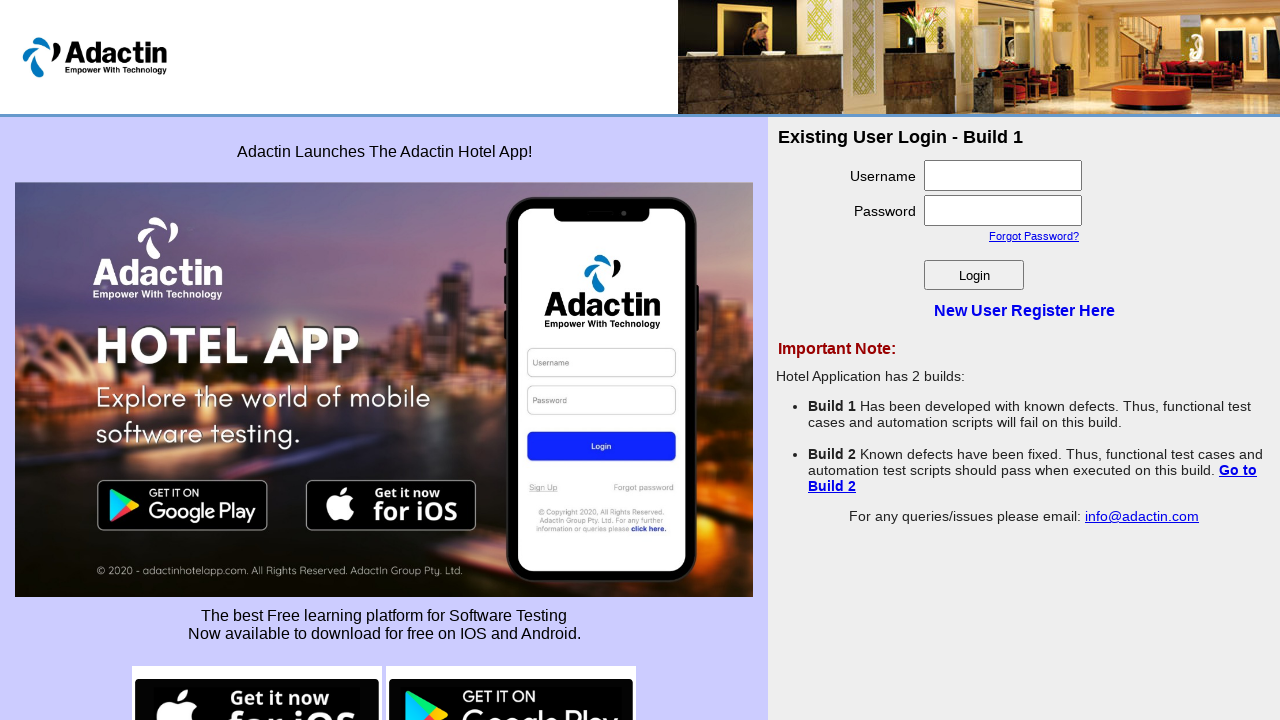

Navigated to hotel booking site home page
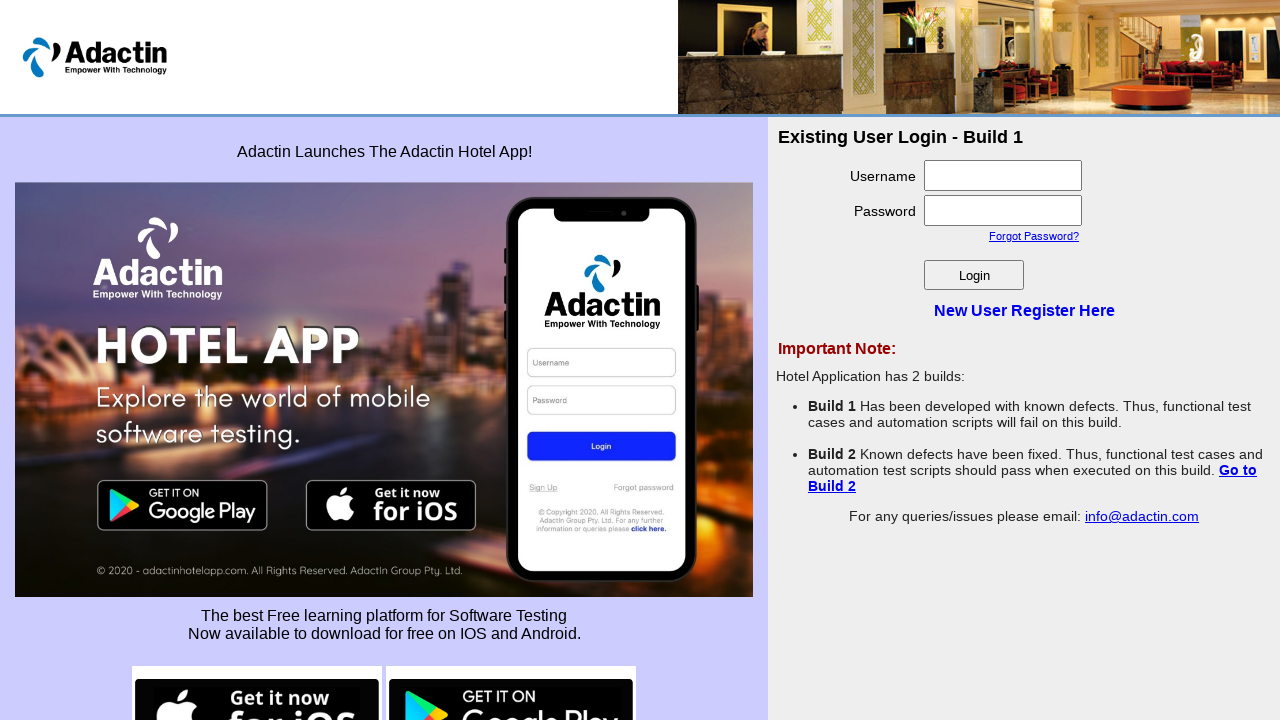

Clicked 'New User Register Here' link at (1024, 310) on a:has-text('New User Register Here')
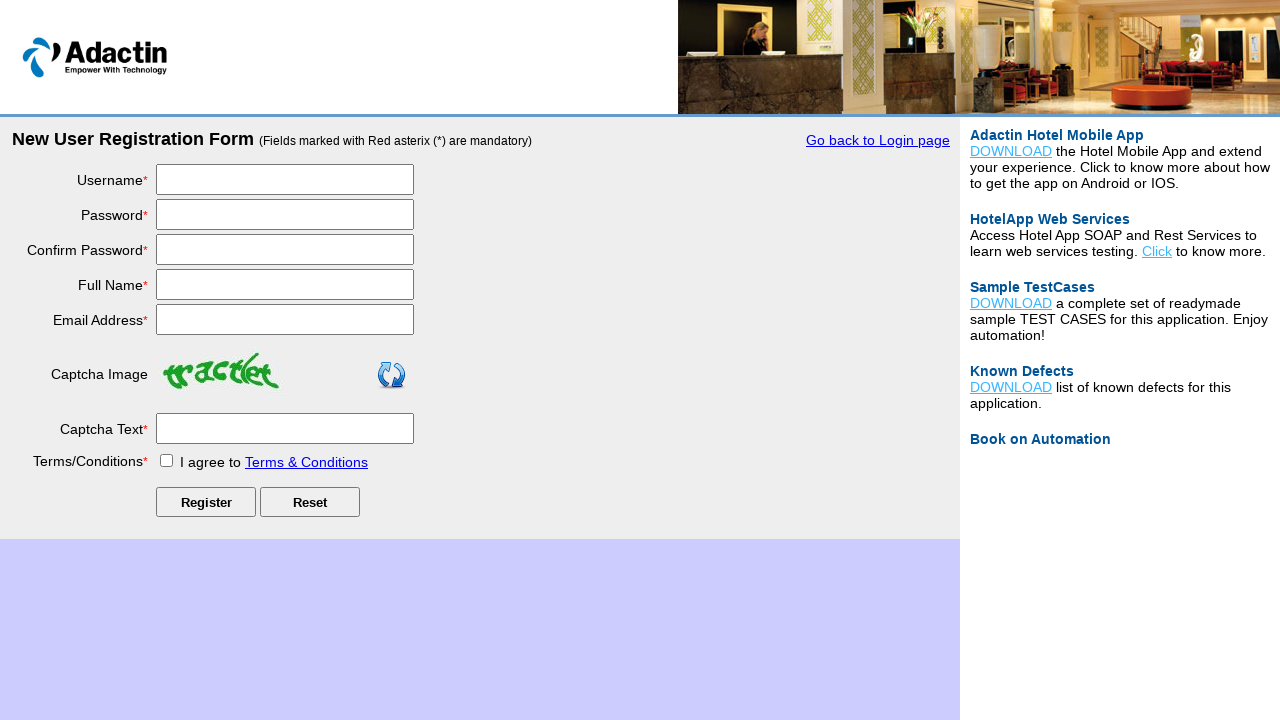

Registration page loaded with terms and conditions checkbox visible
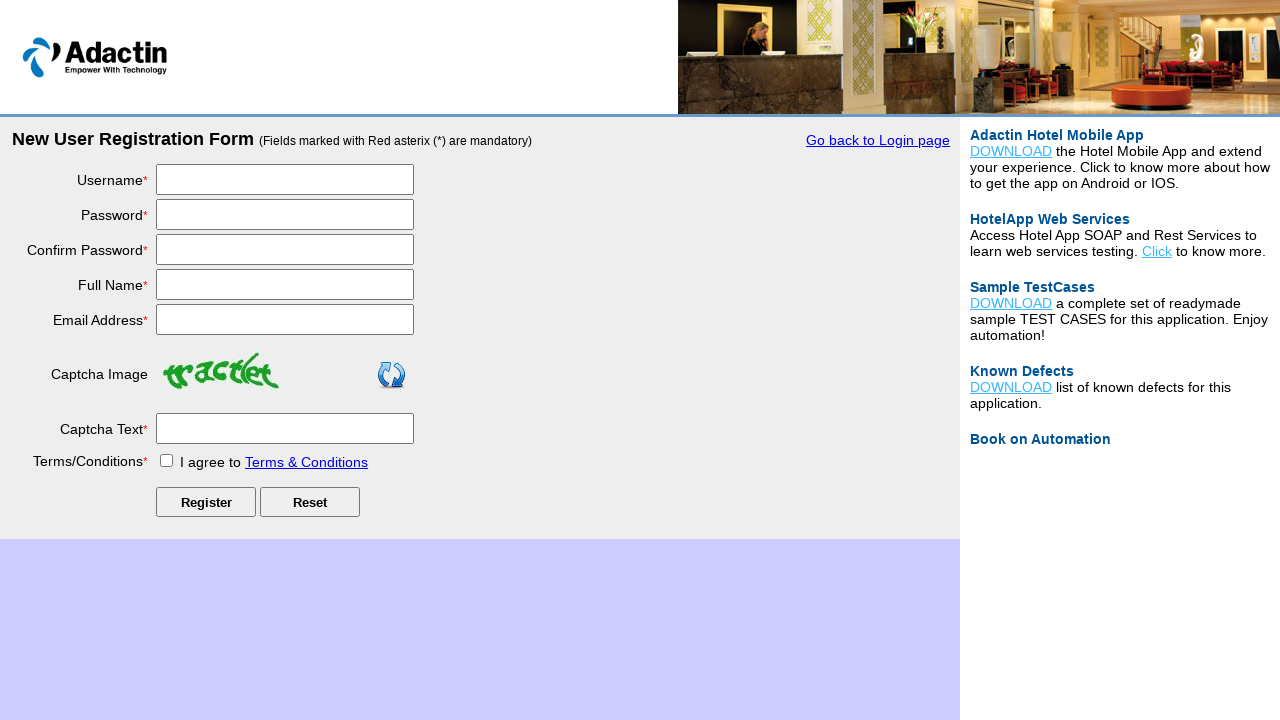

Clicked the terms and conditions checkbox at (166, 460) on #tnc_box
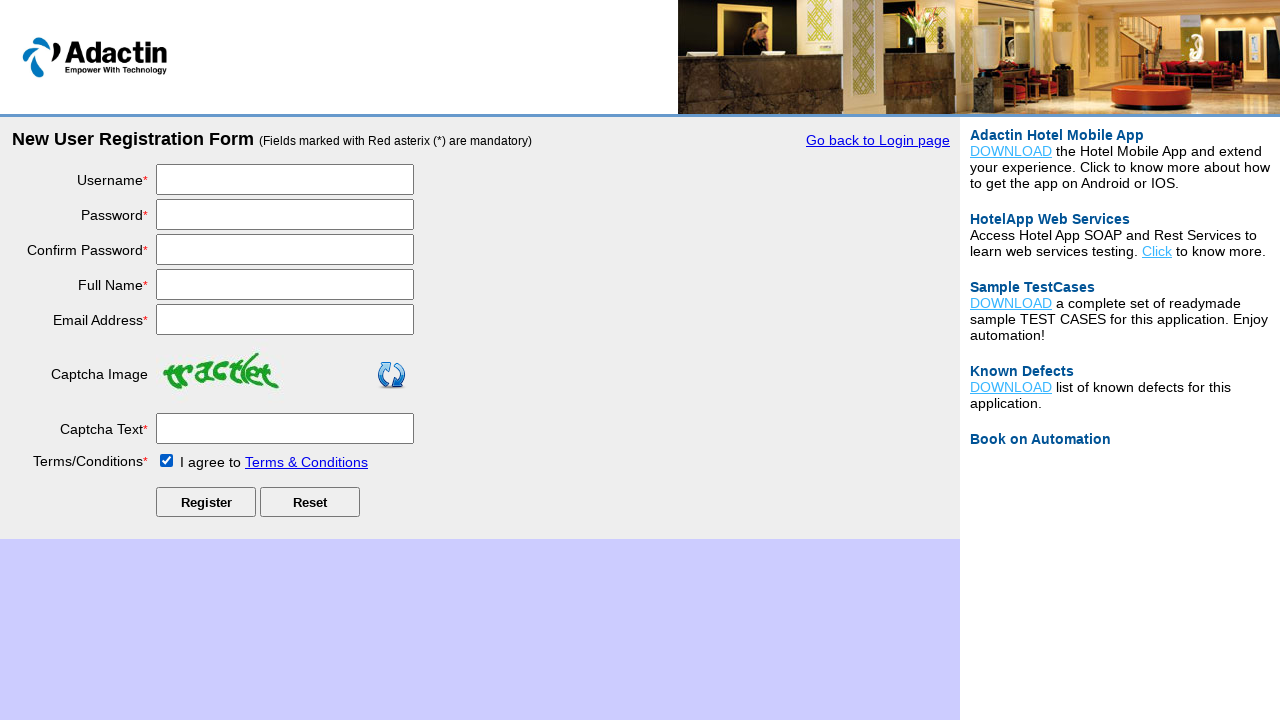

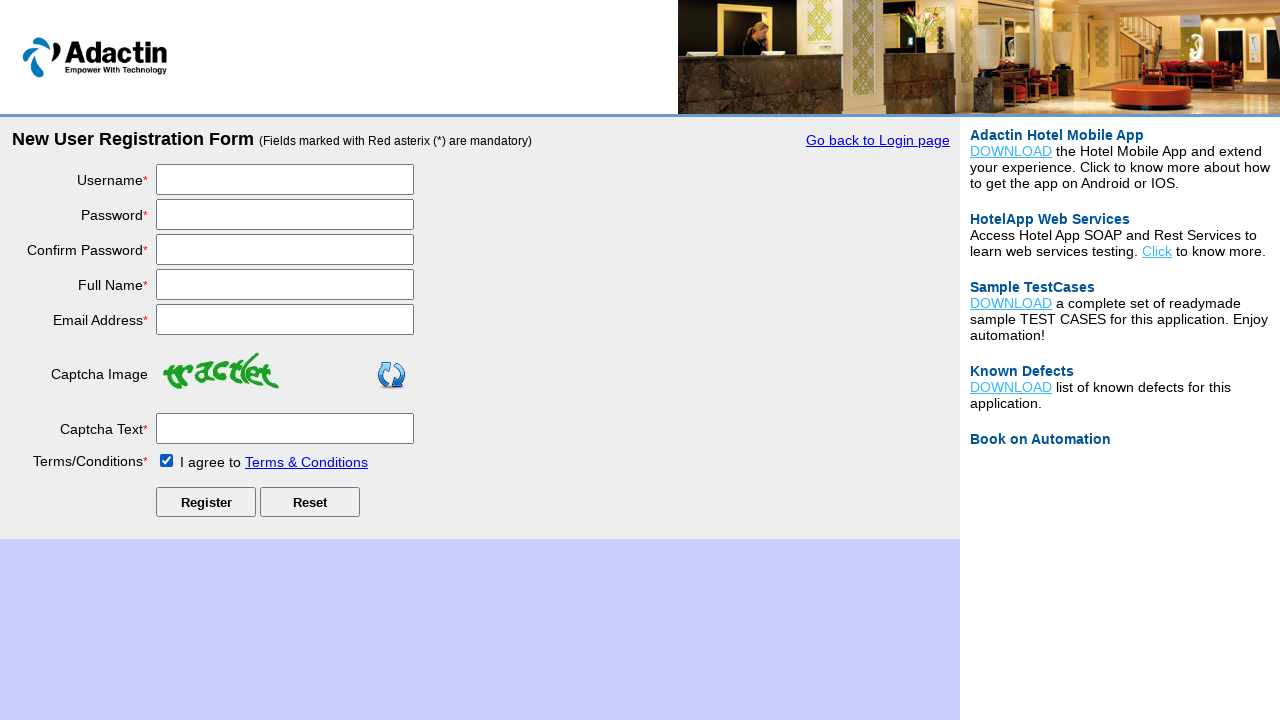